Searches for BIOS files on SuperMicro support page by entering a motherboard model name and finding downloadable ZIP files

Starting URL: https://www.supermicro.com/support/resources/bios_ipmi.php?type=BIOS

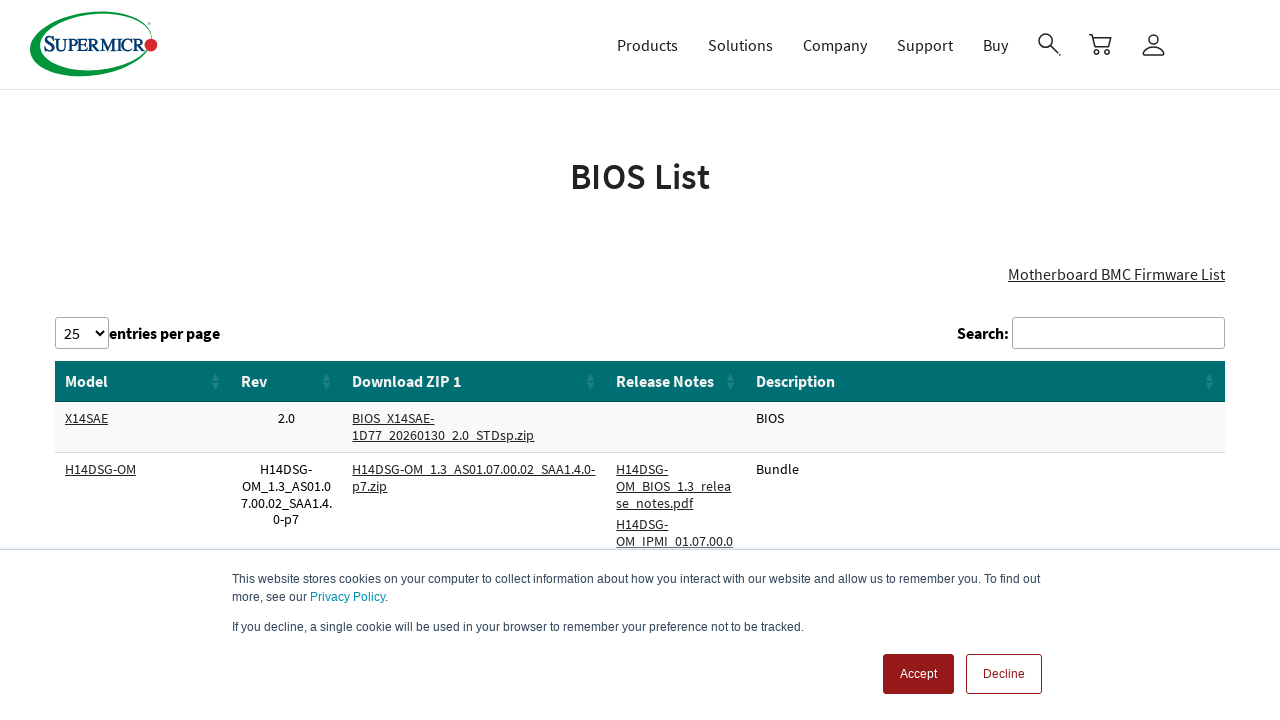

Filled search field with motherboard model 'X11DPi-N' on xpath=//input[@type="search" and @aria-controls="DataTables_Table_0"]
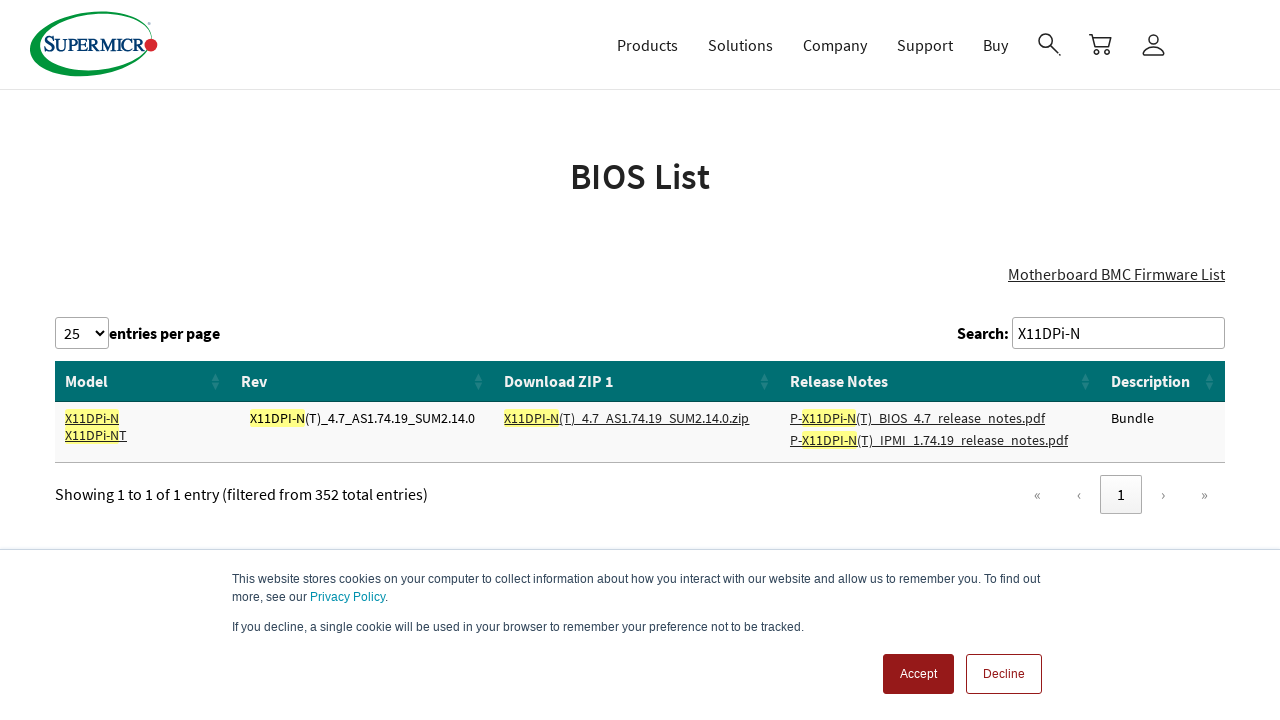

BIOS file download links loaded in search results
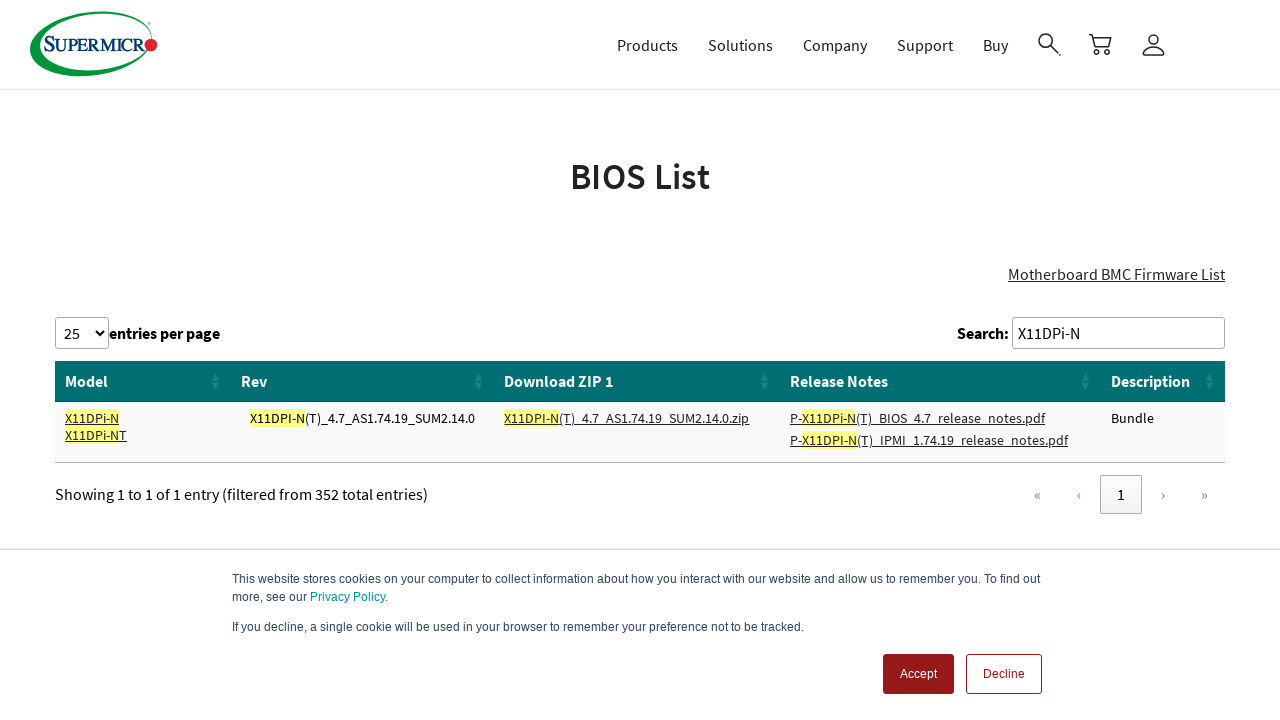

Retrieved all BIOS file download links from results
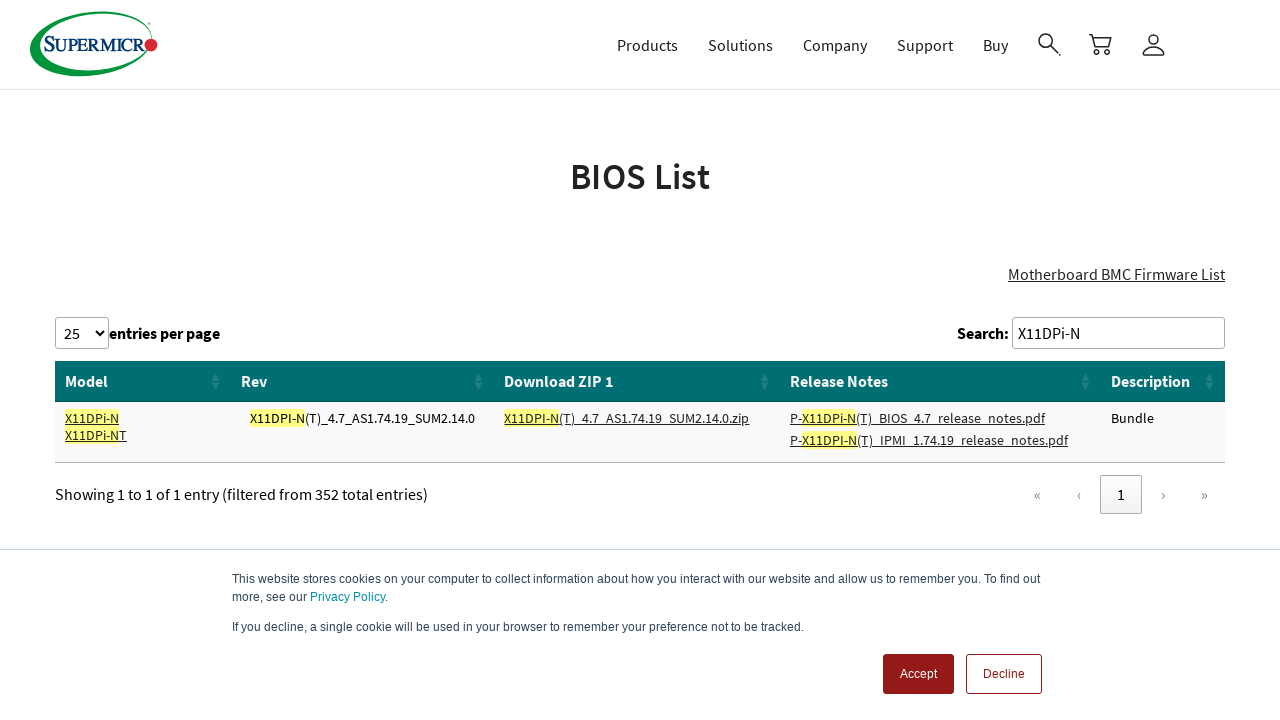

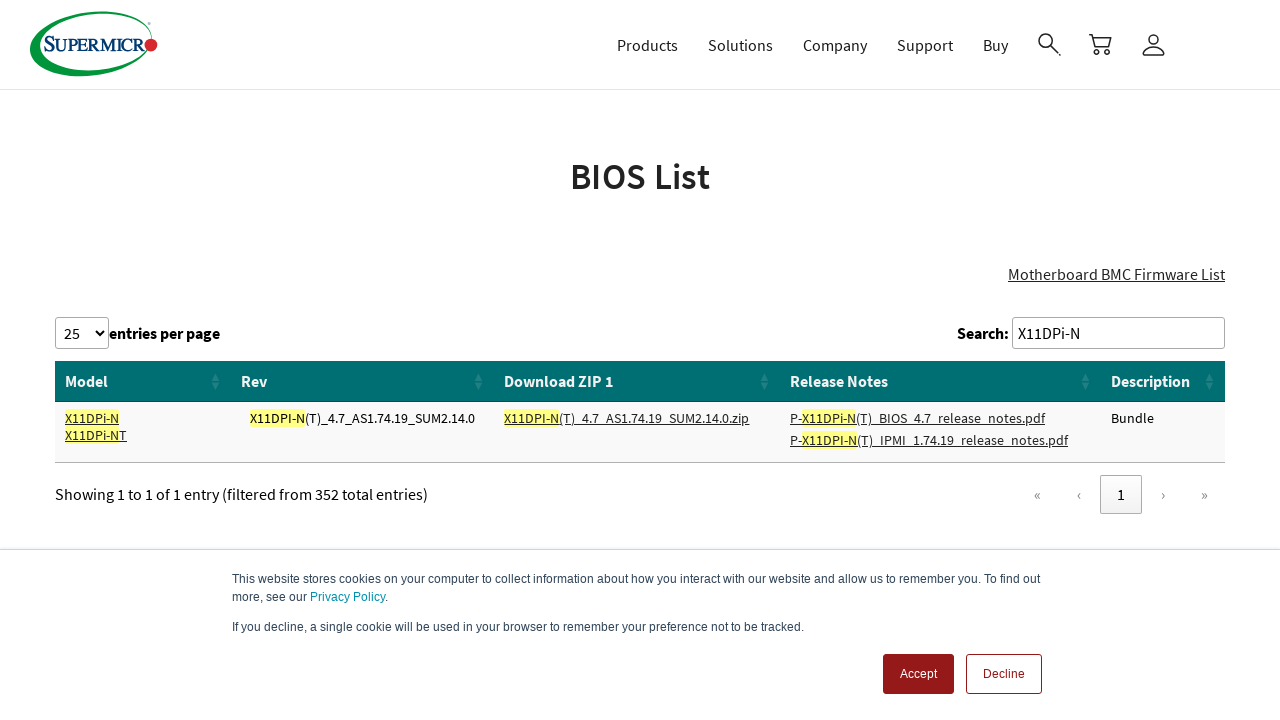